Tests drag and drop functionality by dragging element A and dropping it onto element B

Starting URL: https://the-internet.herokuapp.com/drag_and_drop

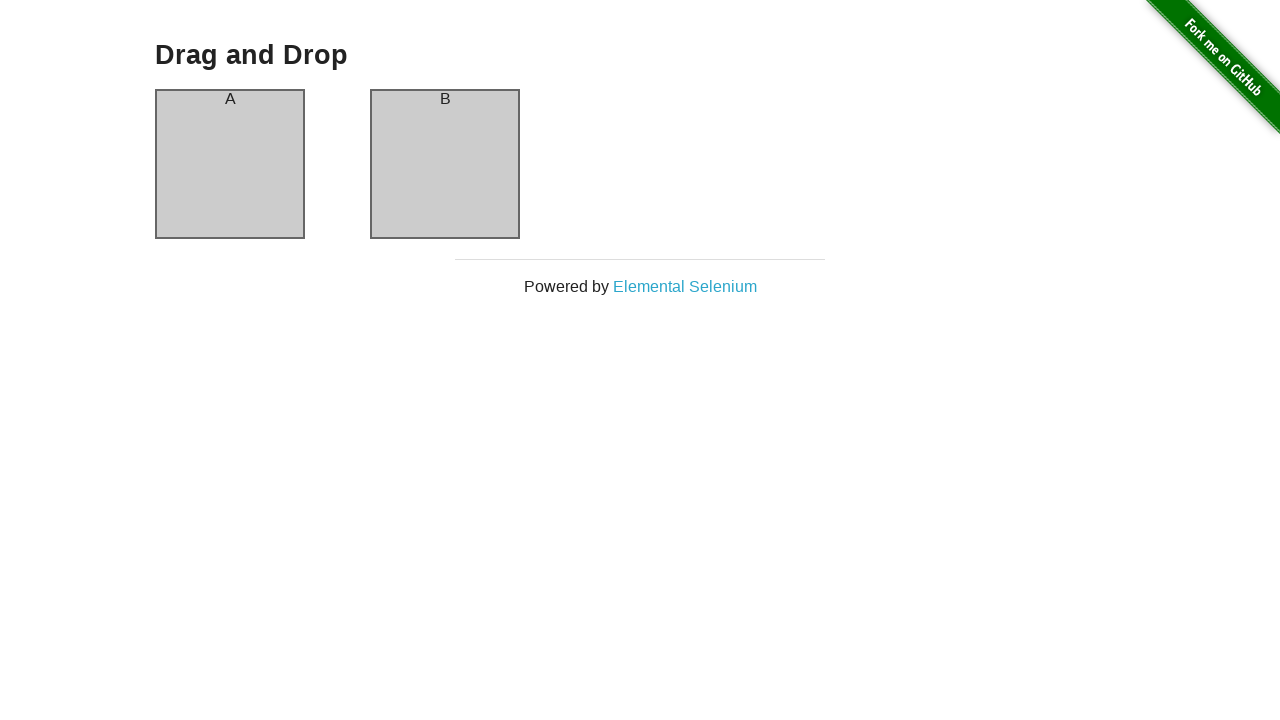

Located element A (column-a header)
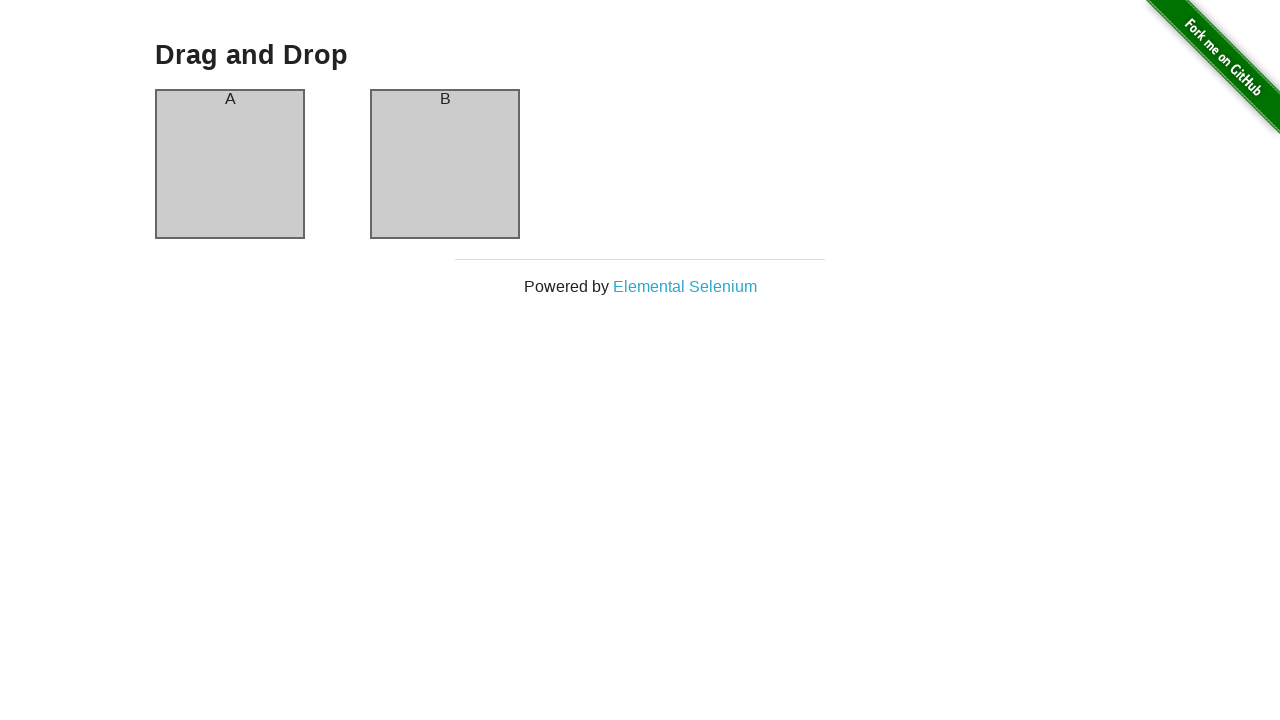

Located element B (column-b header)
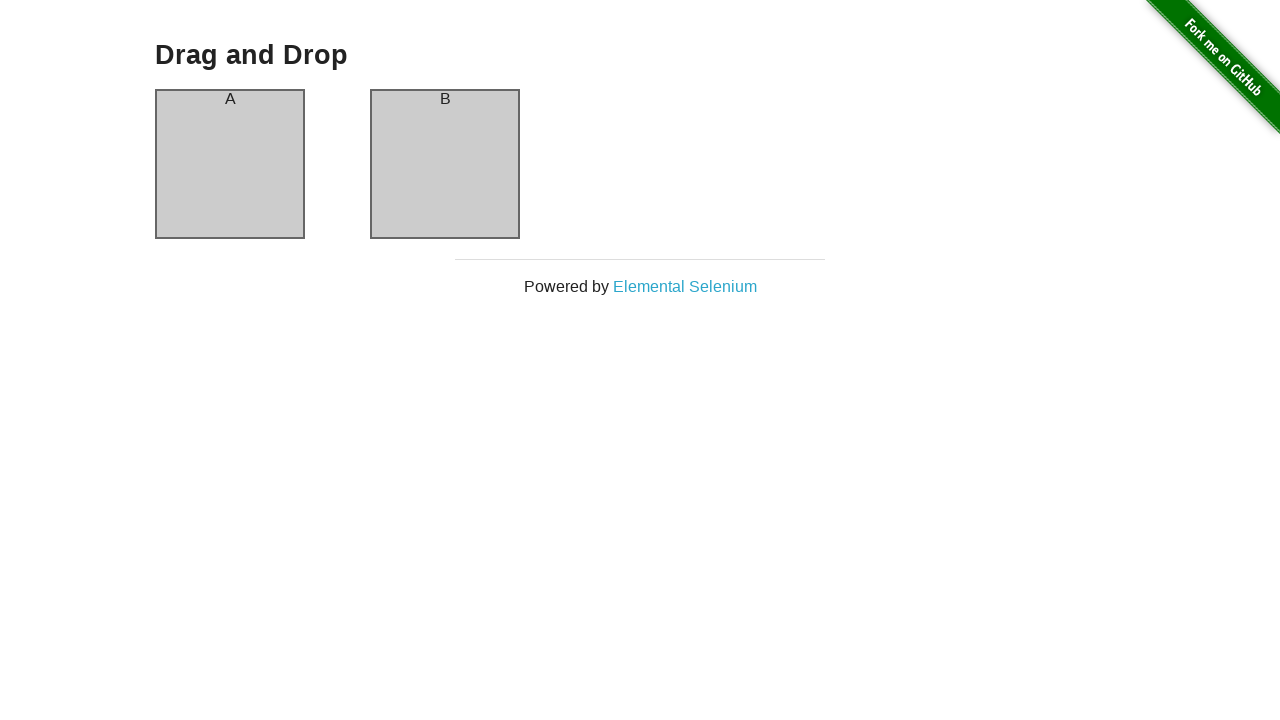

Dragged element A onto element B at (445, 99)
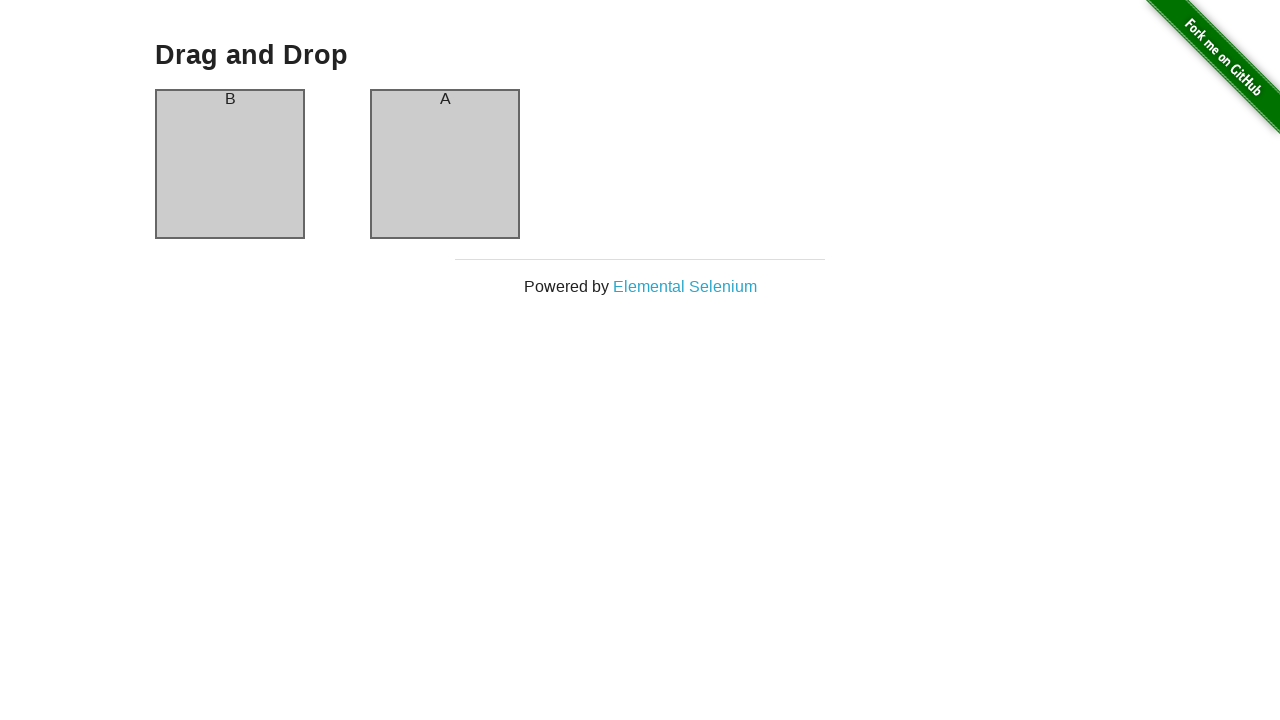

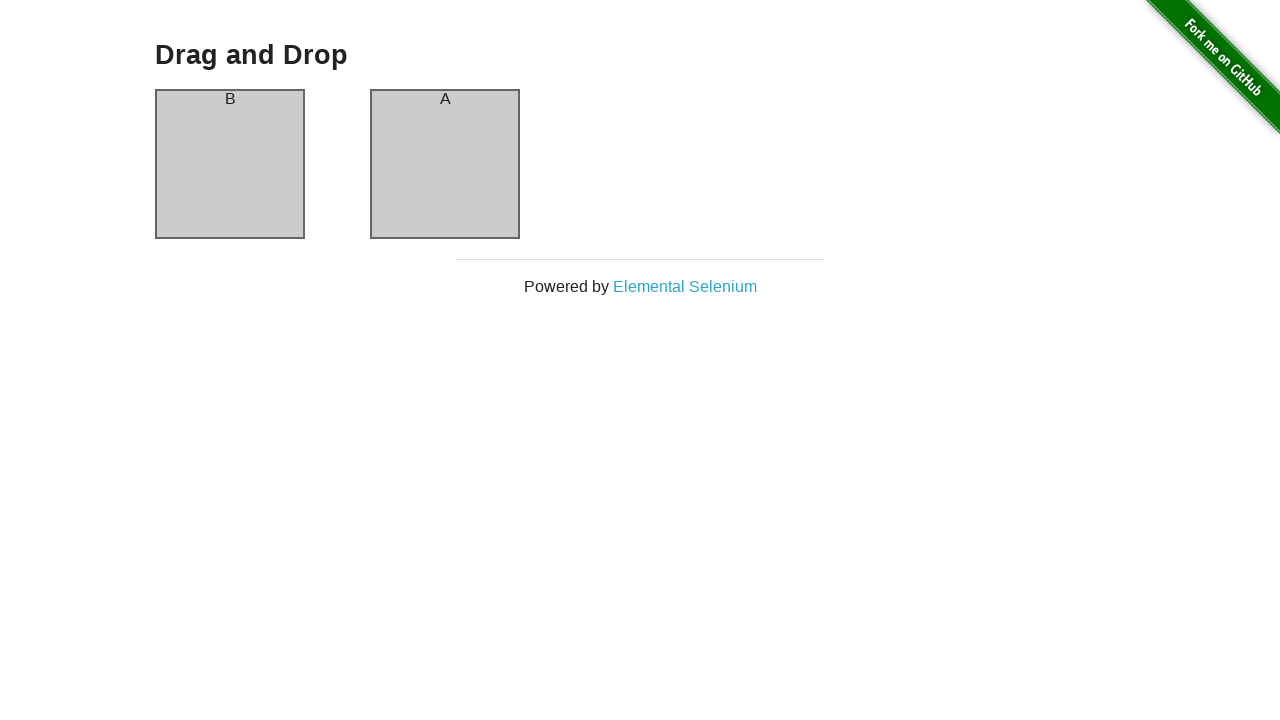